Tests handling of JavaScript confirm boxes by clicking a button, accepting the confirm dialog and verifying the result message, then repeating with dismiss action.

Starting URL: https://automationbysqatools.blogspot.com/2020/08/alerts.html

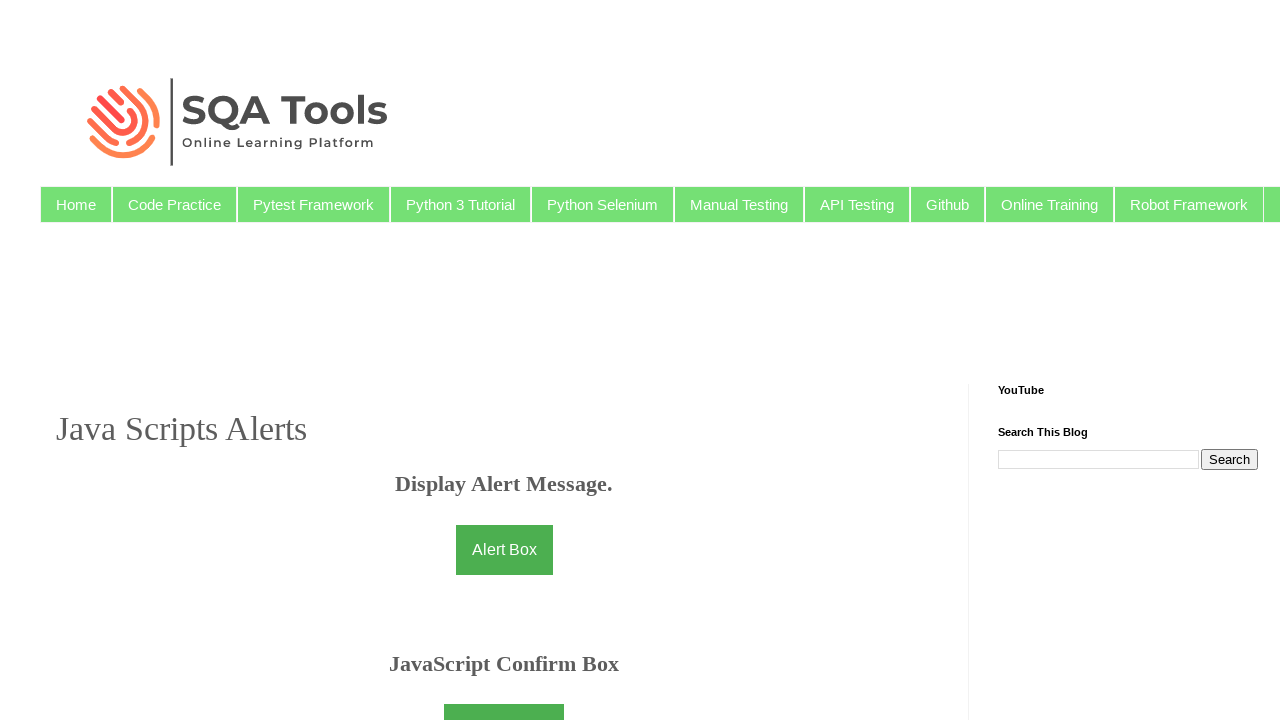

Set up dialog handler to accept confirm dialog
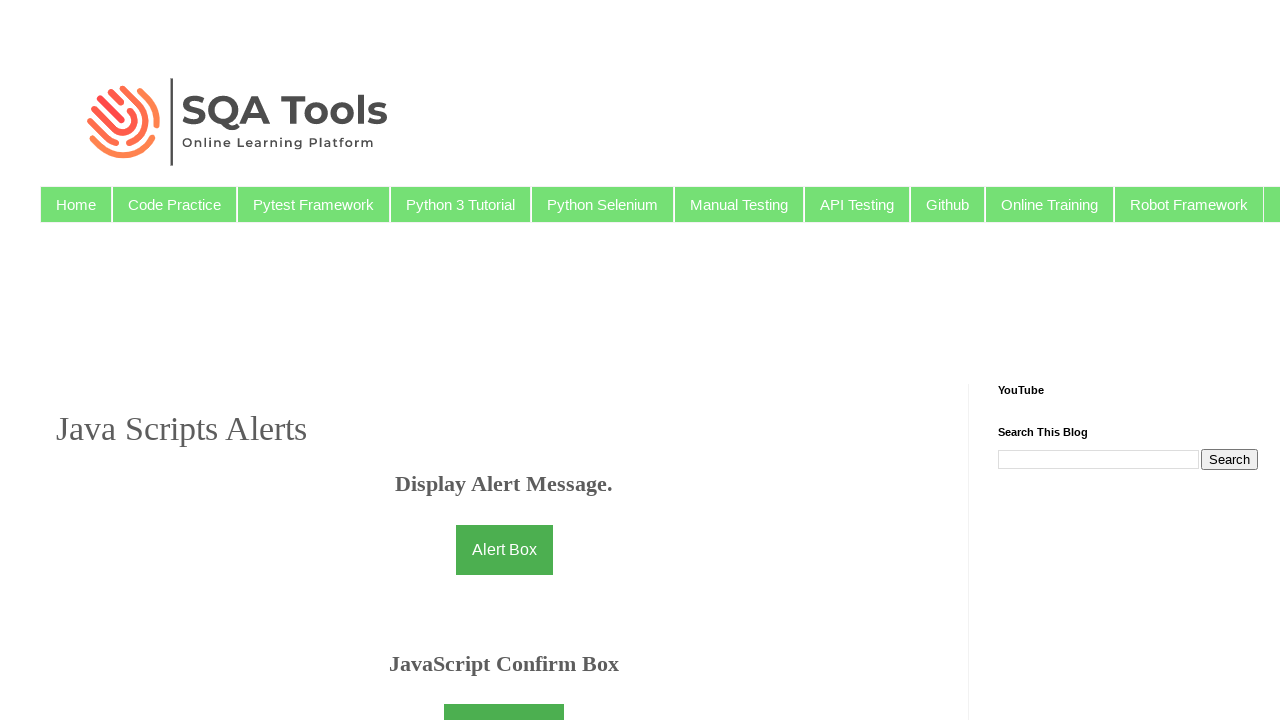

Clicked button to trigger confirm dialog at (504, 695) on #button
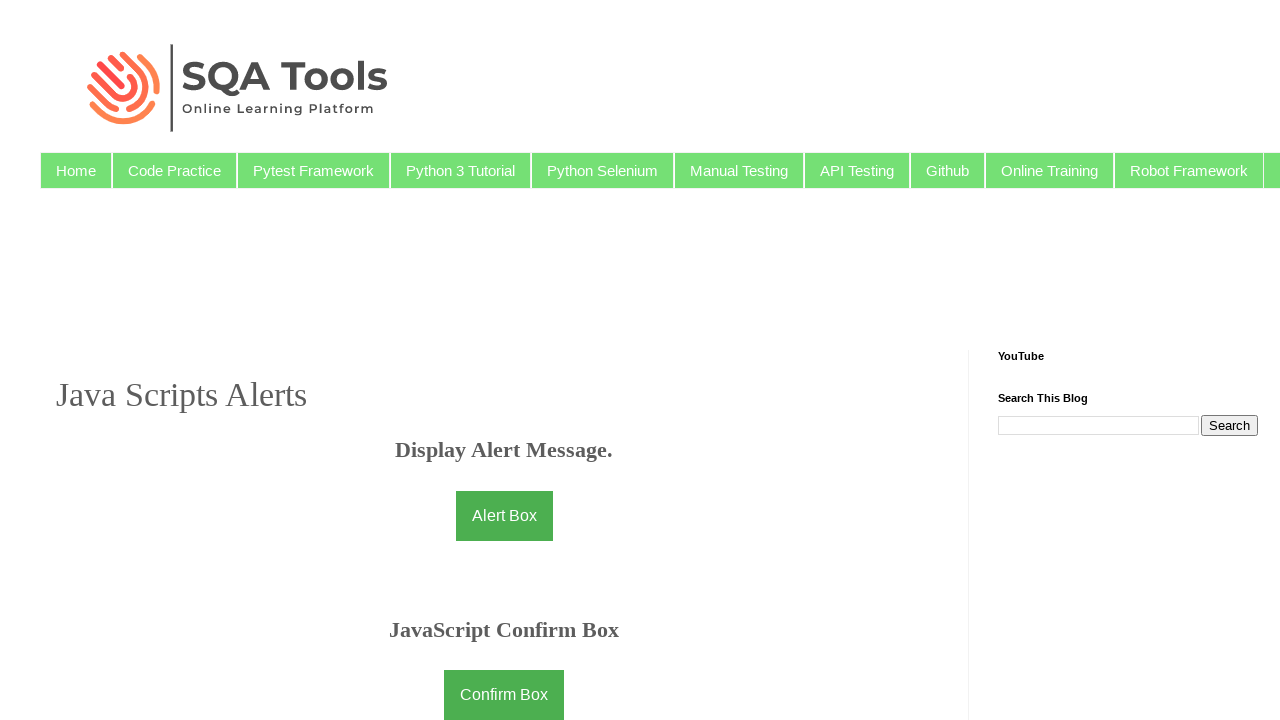

Waited for result message to appear
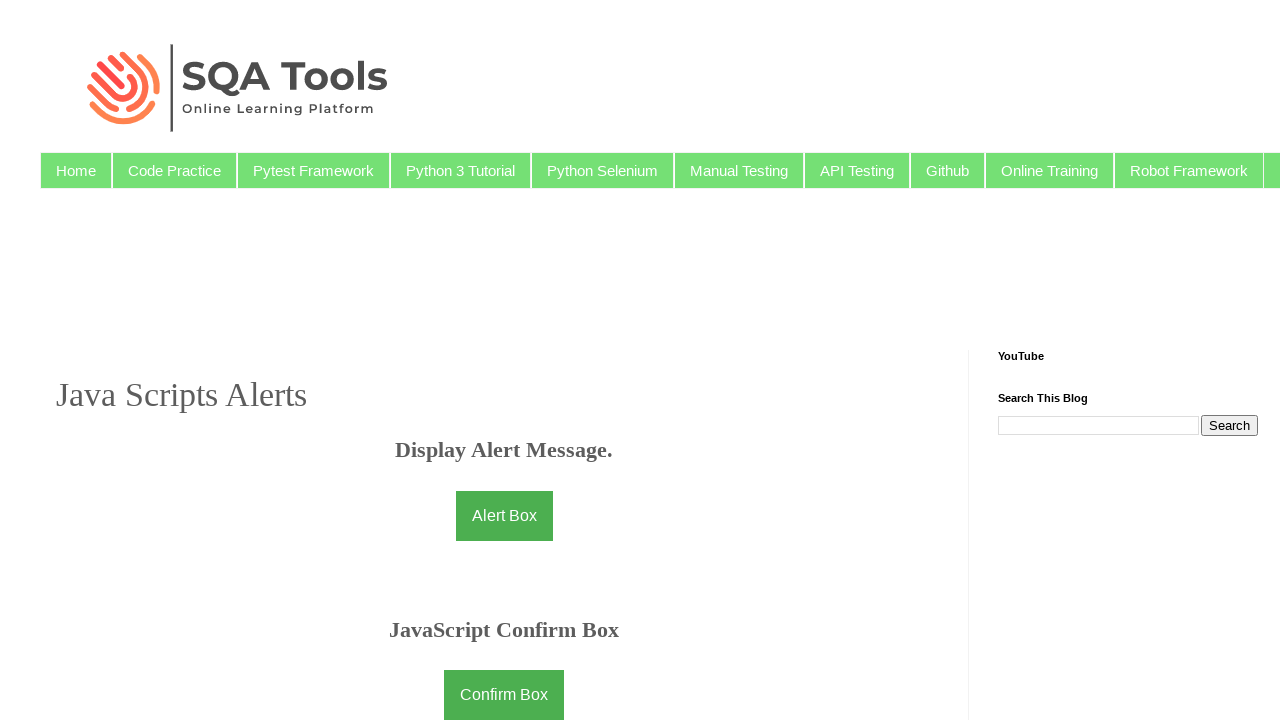

Verified OK message displayed after accepting confirm
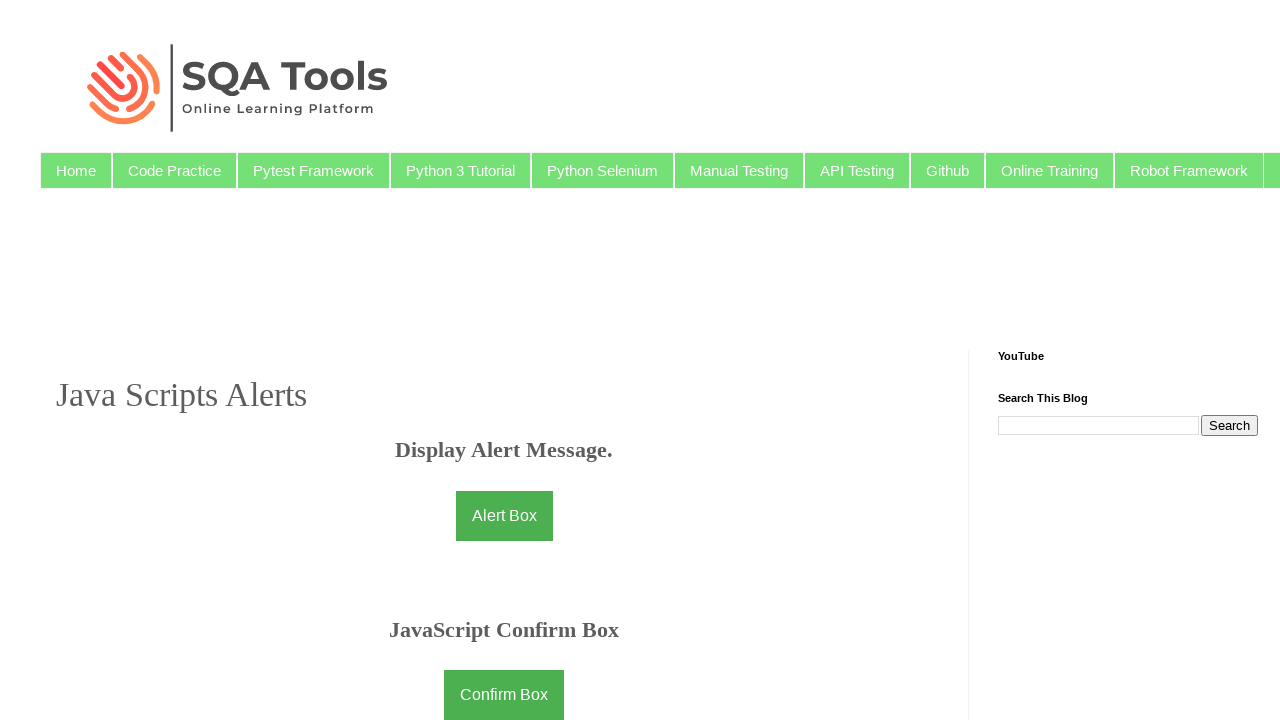

Set up dialog handler to dismiss confirm dialog
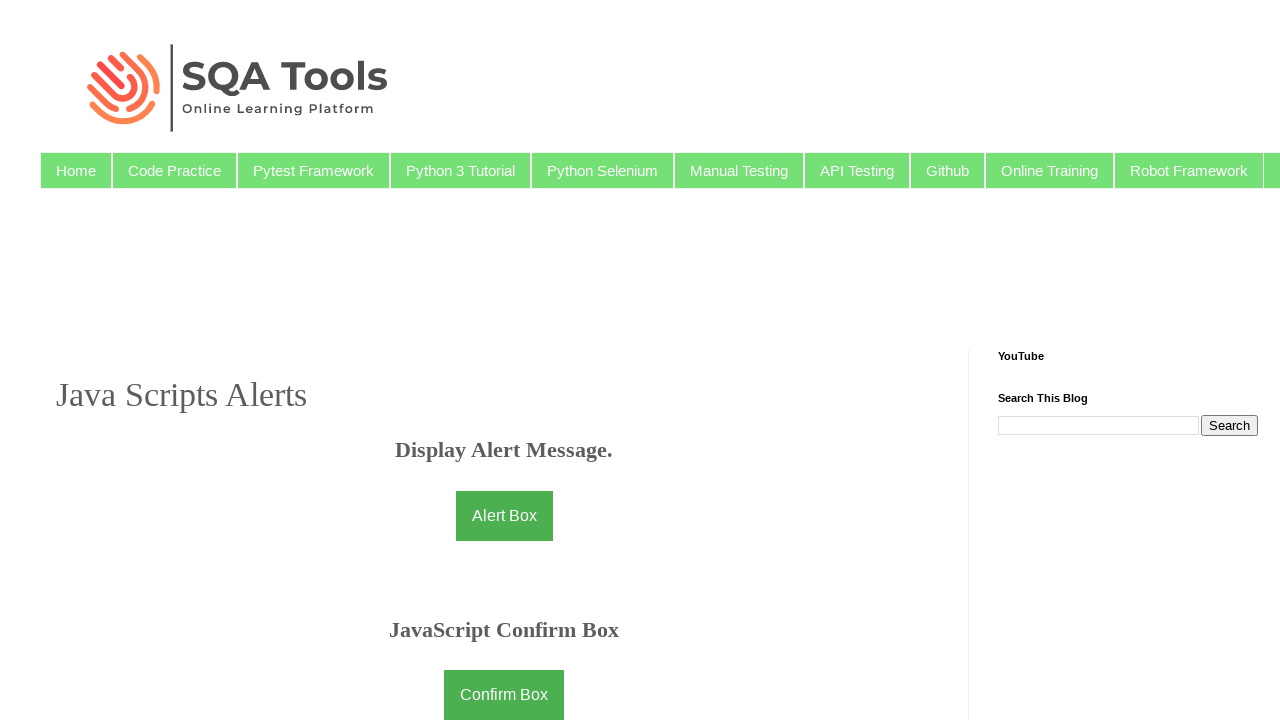

Clicked button to trigger second confirm dialog at (504, 695) on #button
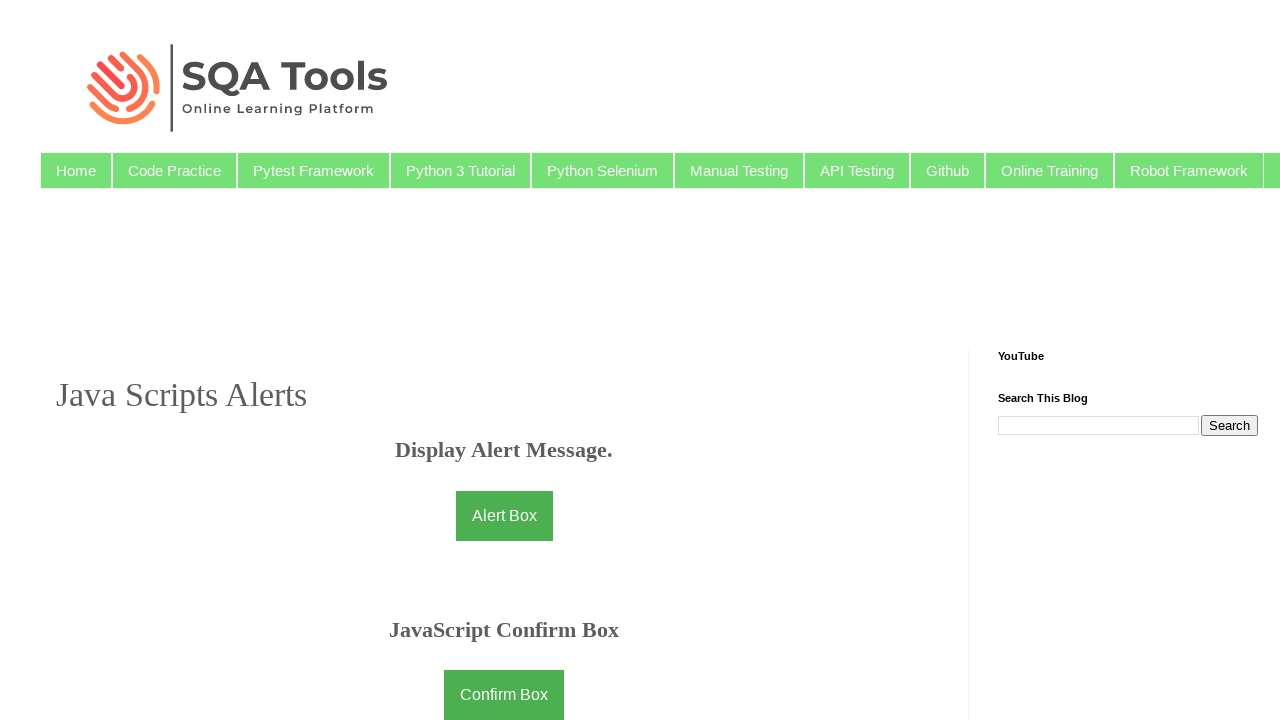

Waited 500ms for result message update
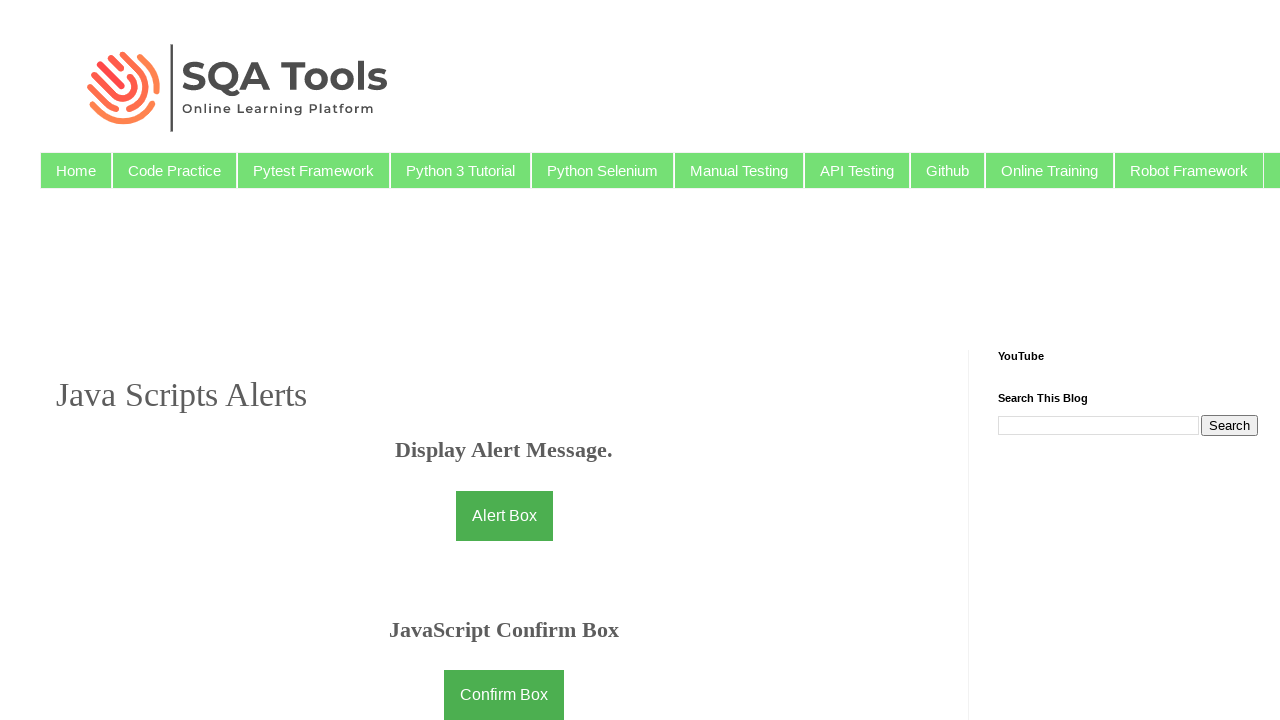

Verified Cancel message displayed after dismissing confirm
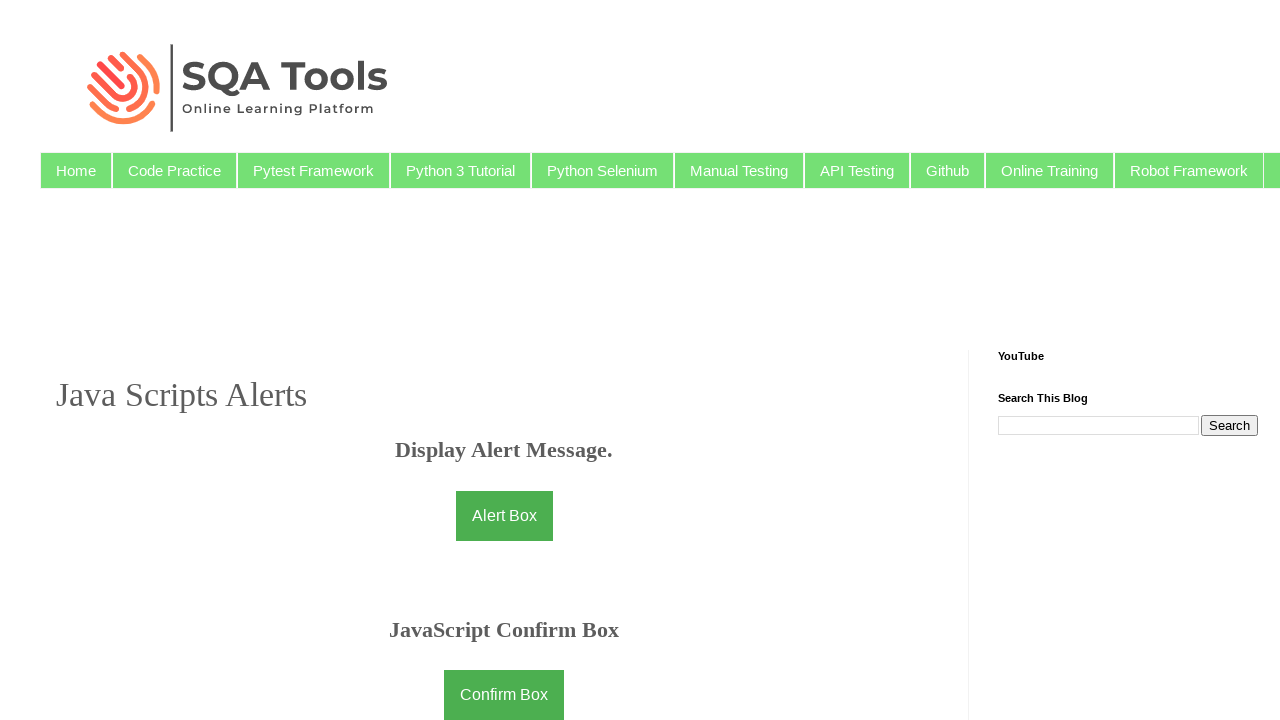

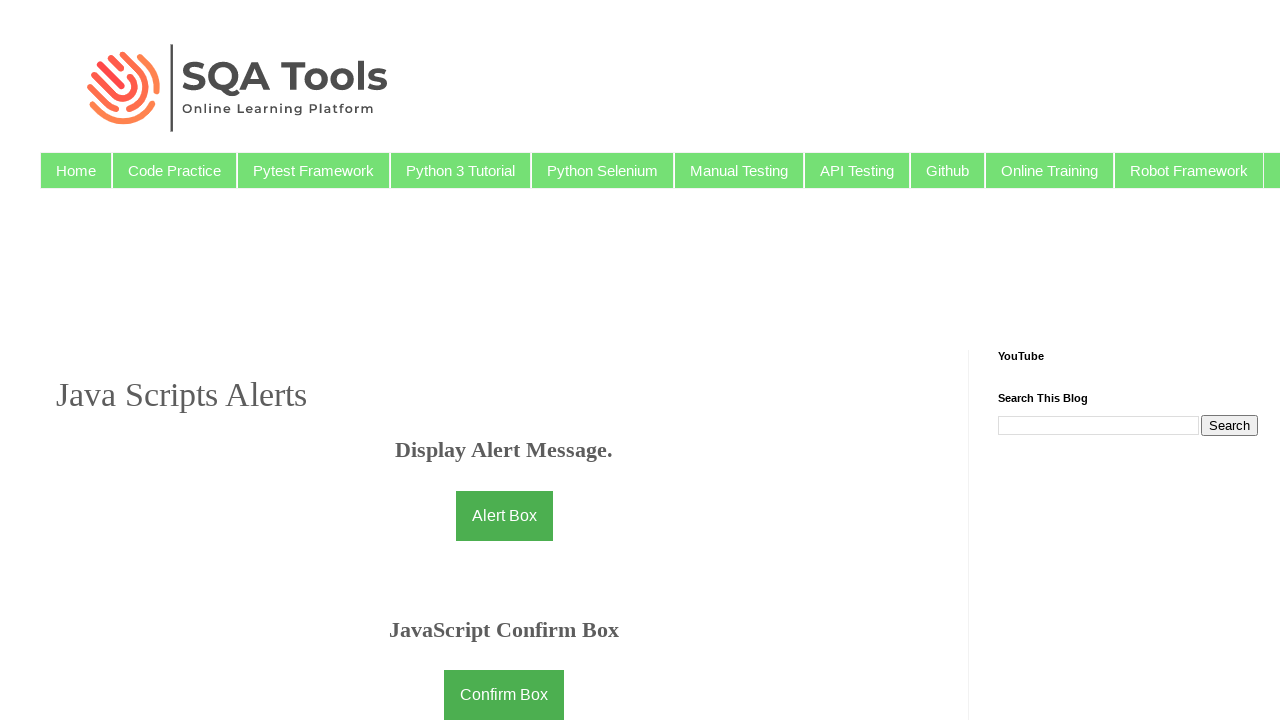